Tests a multi-step form flow by clicking a dynamically calculated link, then filling out a form with name, city, and country fields before submitting

Starting URL: http://suninjuly.github.io/find_link_text

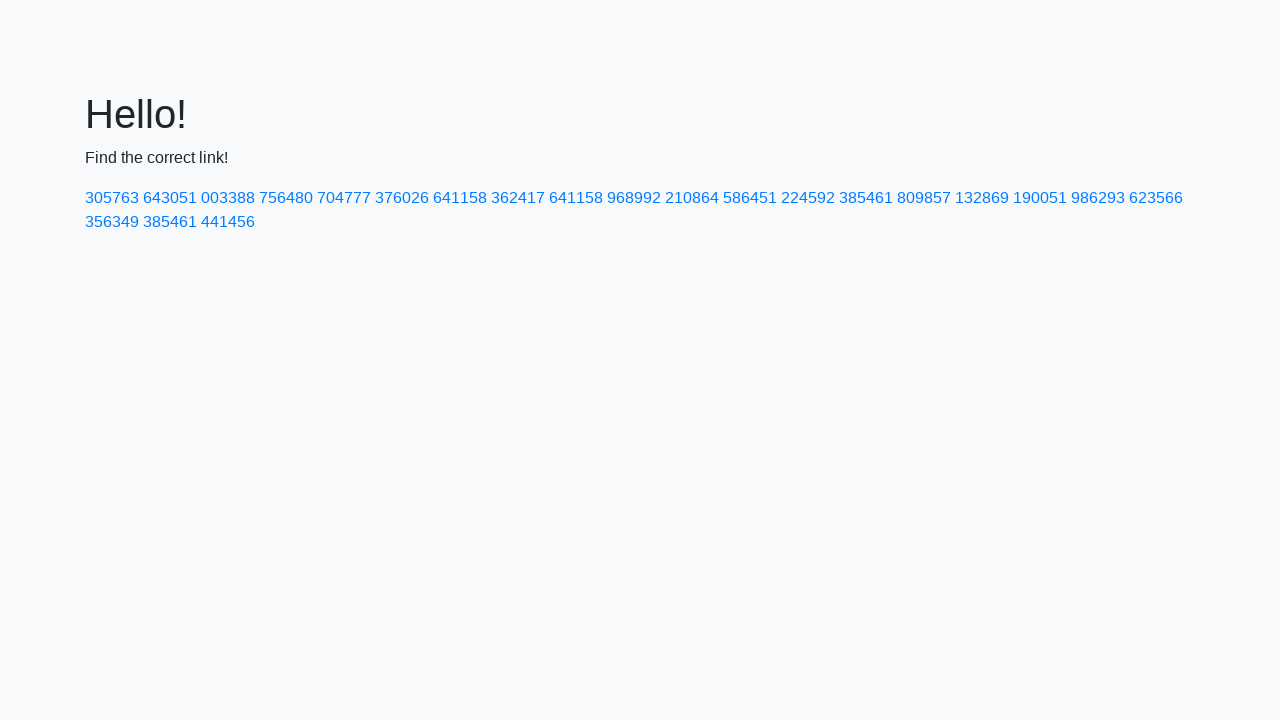

Clicked dynamically calculated link with text value at (808, 198) on text=224592
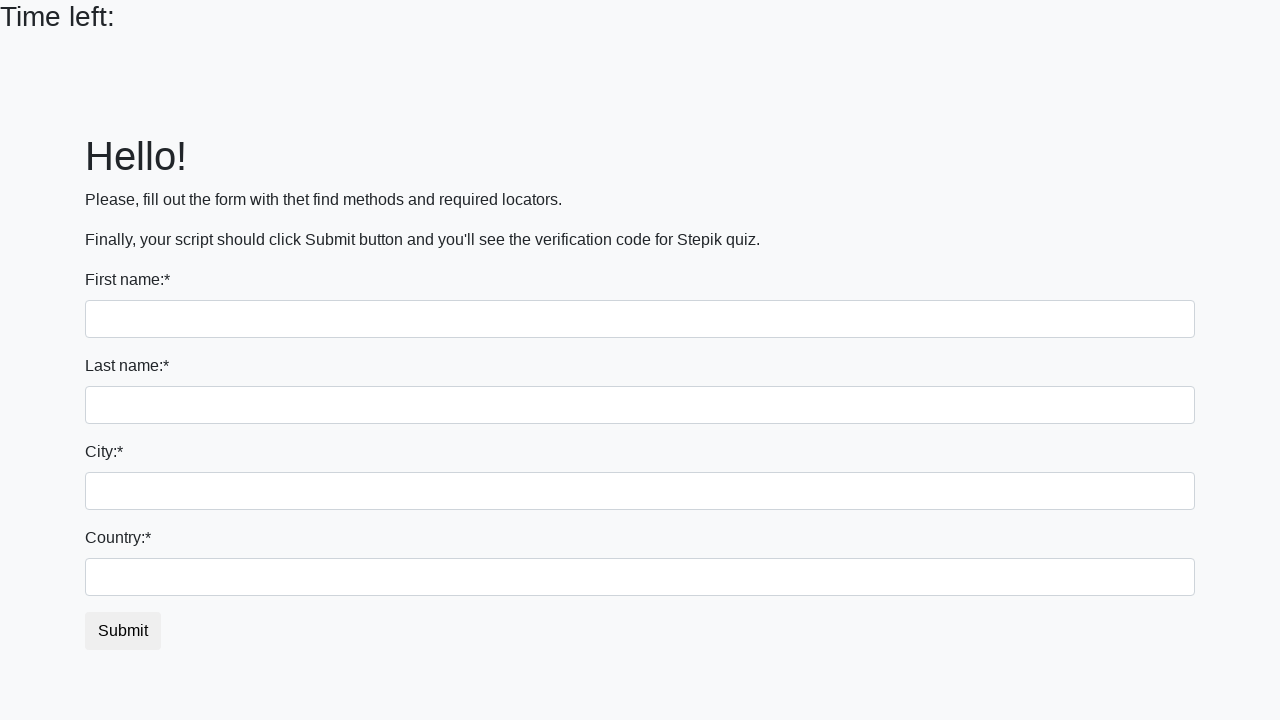

Filled first name field with 'Ivan' on input[name='first_name']
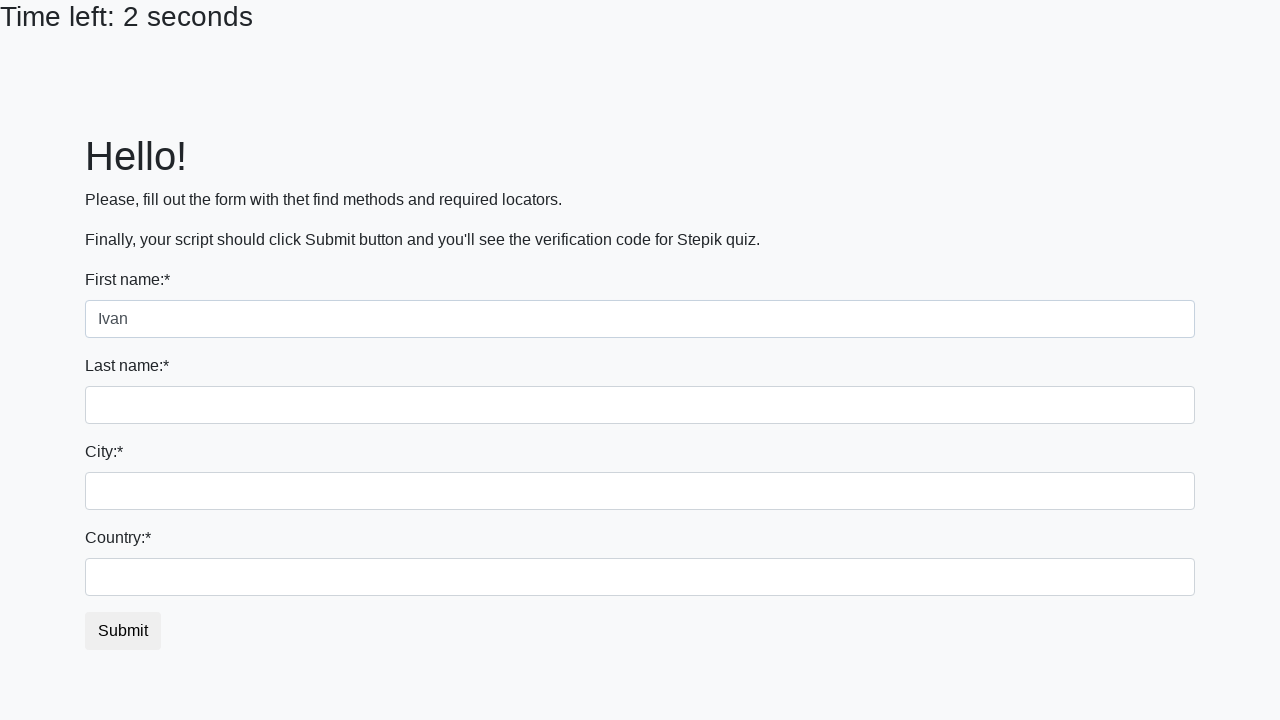

Filled last name field with 'Petrov' on input[name='last_name']
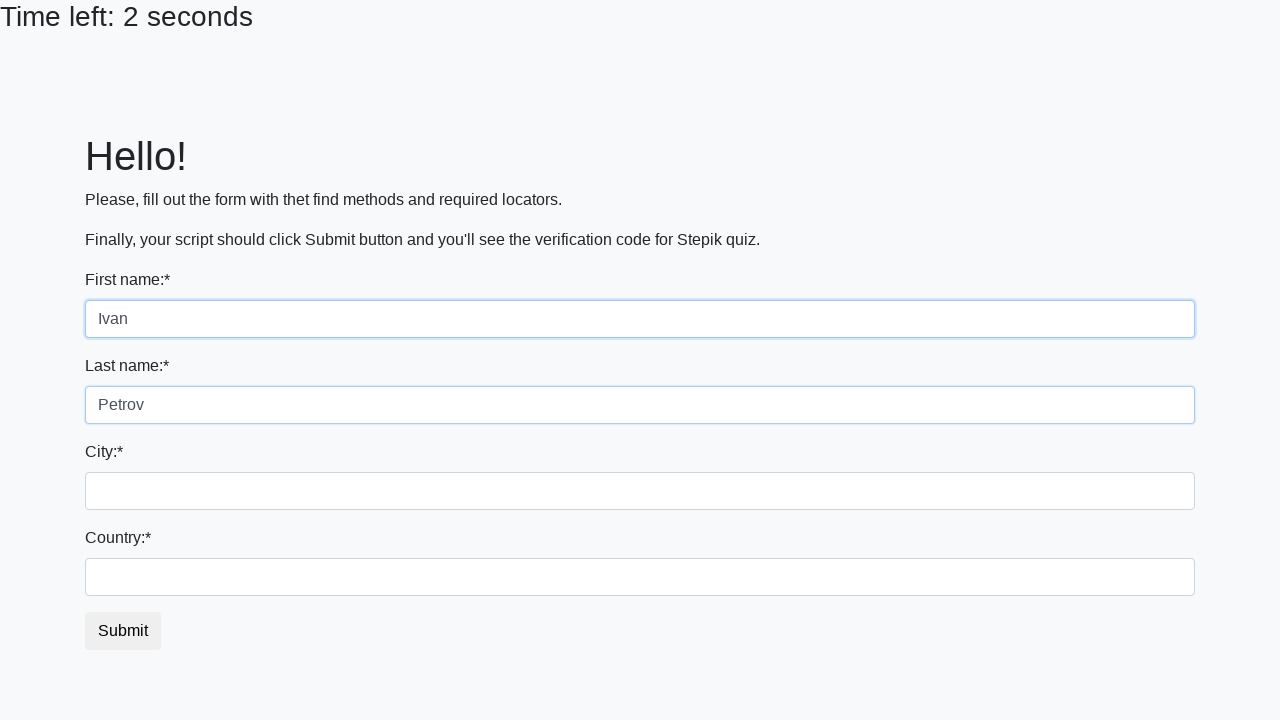

Filled city field with 'Smolensk' on .city
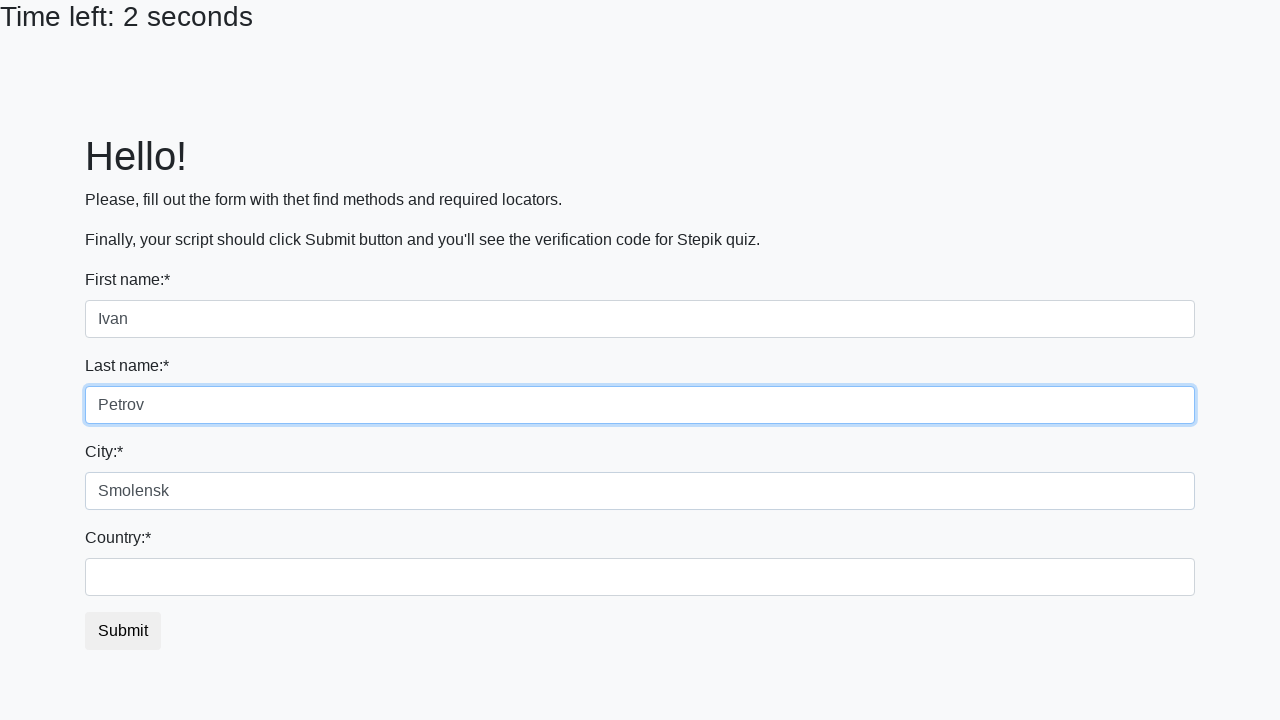

Filled country field with 'Russia' on #country
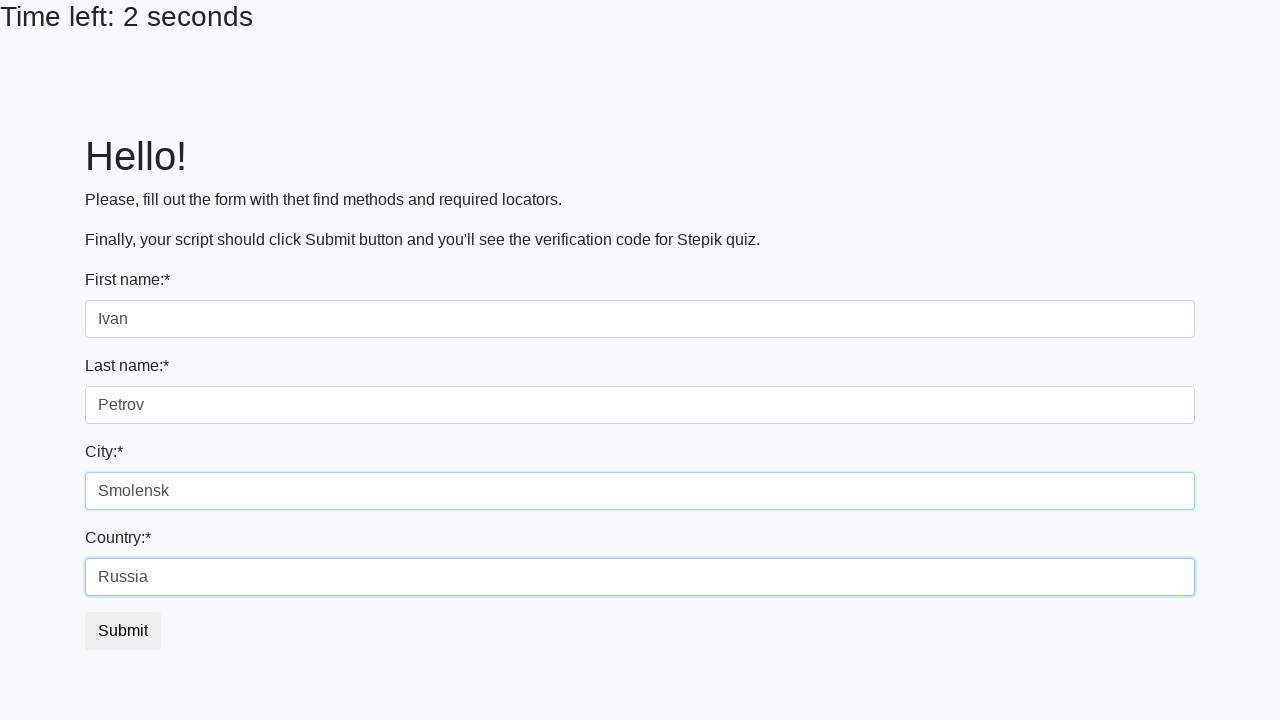

Clicked submit button to complete form submission at (123, 631) on button.btn
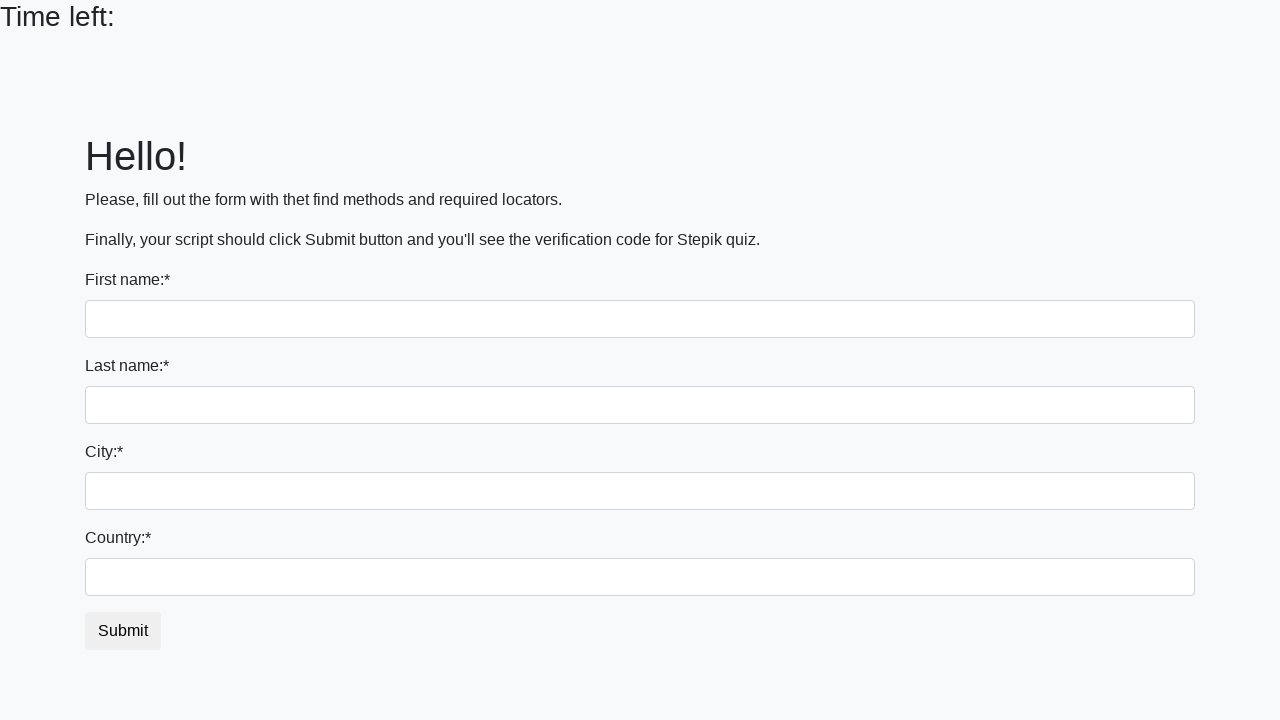

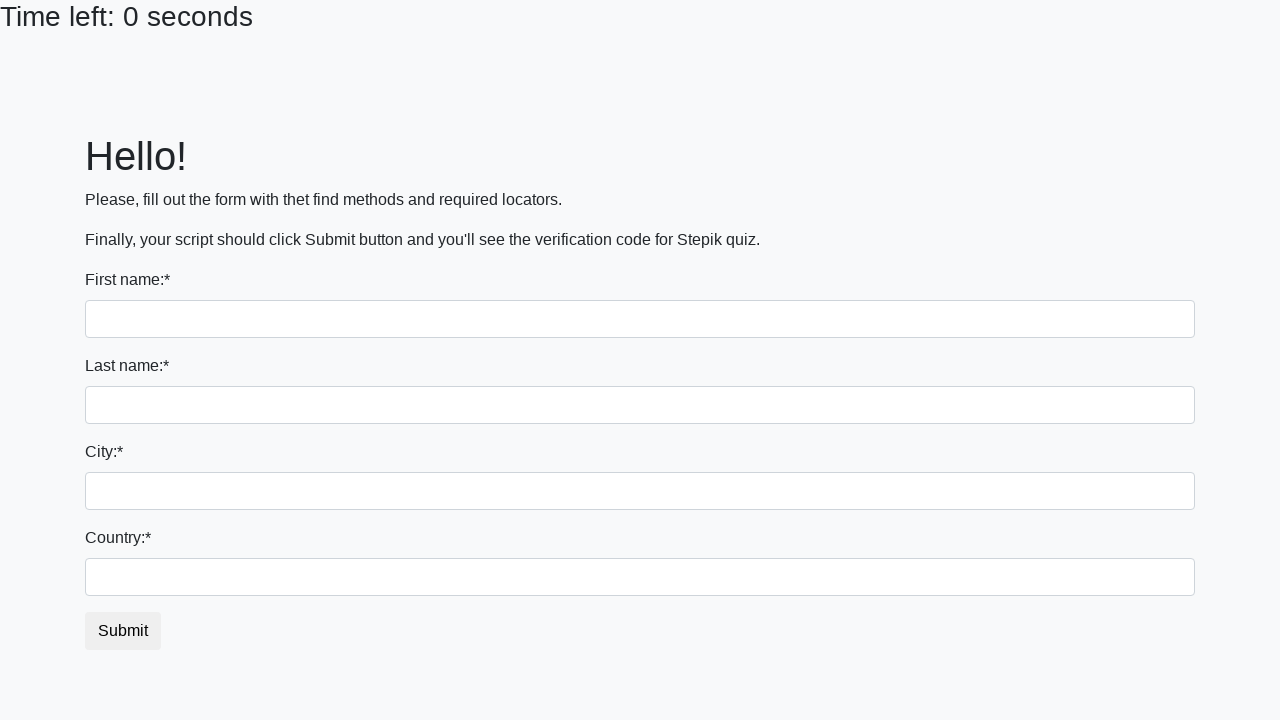